Tests scrolling functionality on a page with a fixed header table, scrolls to the table, scrolls within it, and verifies the sum of values in the fourth column matches the displayed total.

Starting URL: https://rahulshettyacademy.com/AutomationPractice/

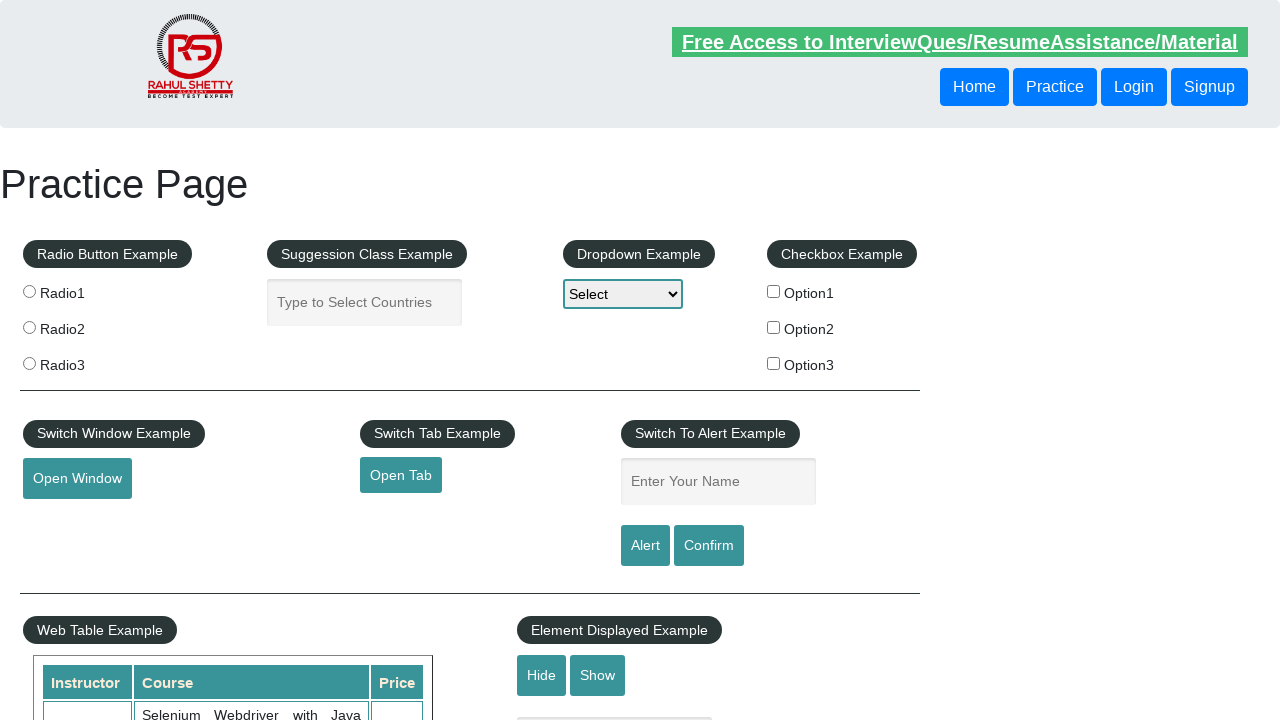

Scrolled down the page by 700 pixels to make the table visible
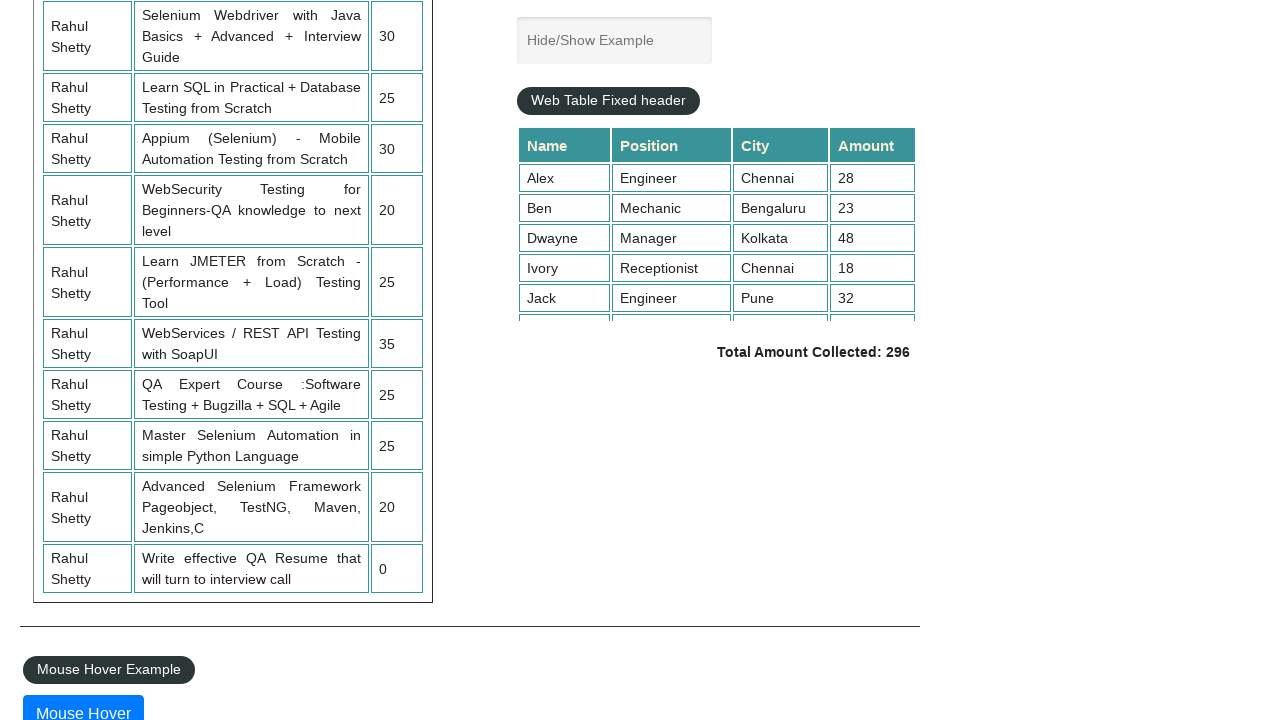

Fixed header table became visible
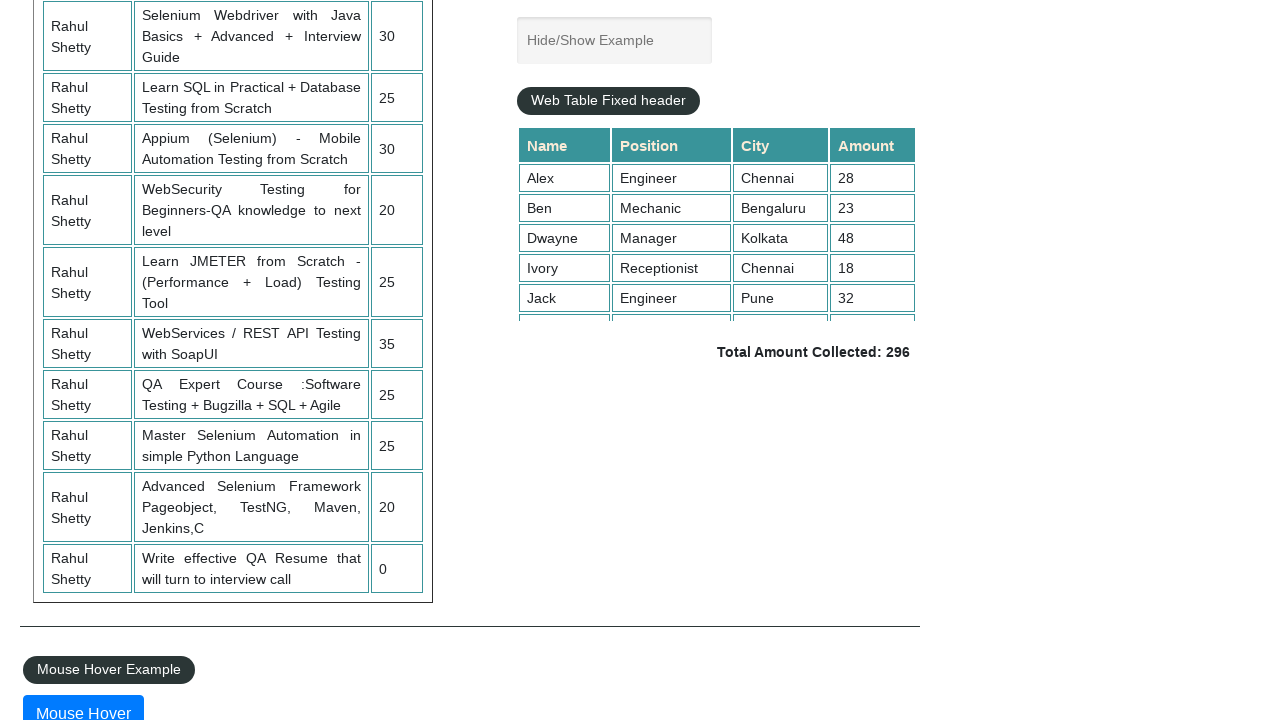

Scrolled within the fixed header table by 500 pixels
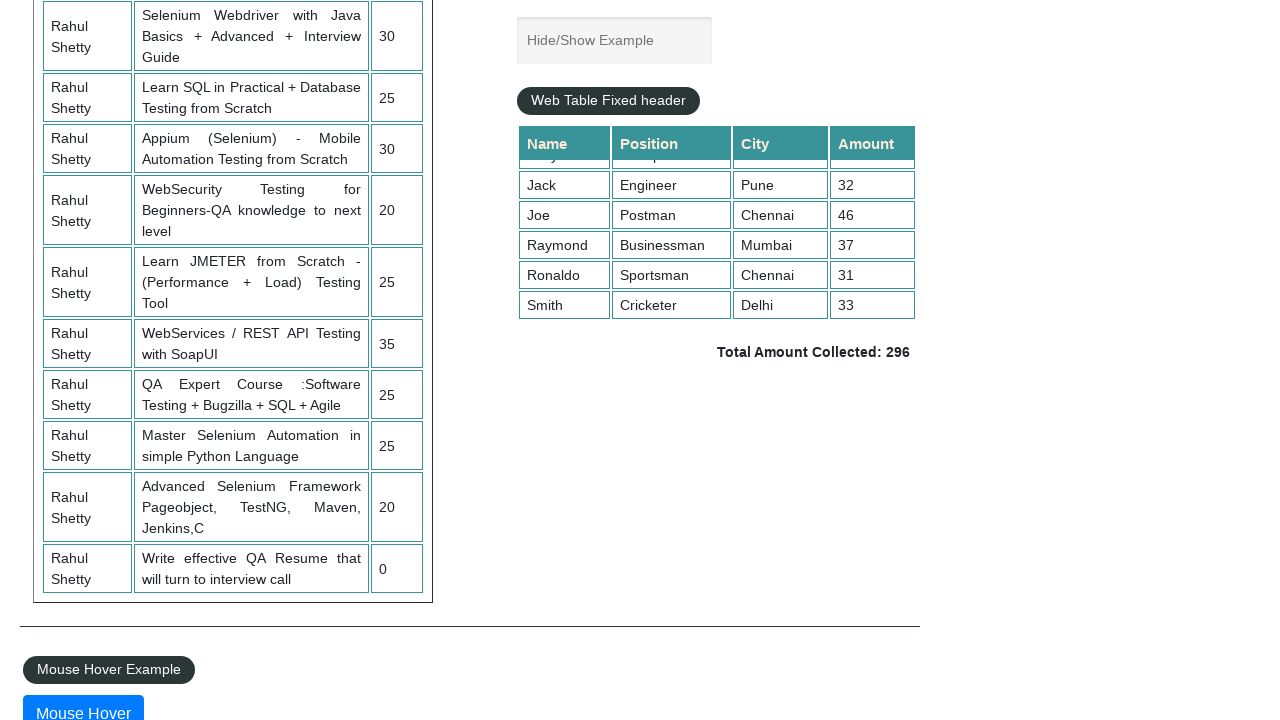

Retrieved all values from the 4th column of the table
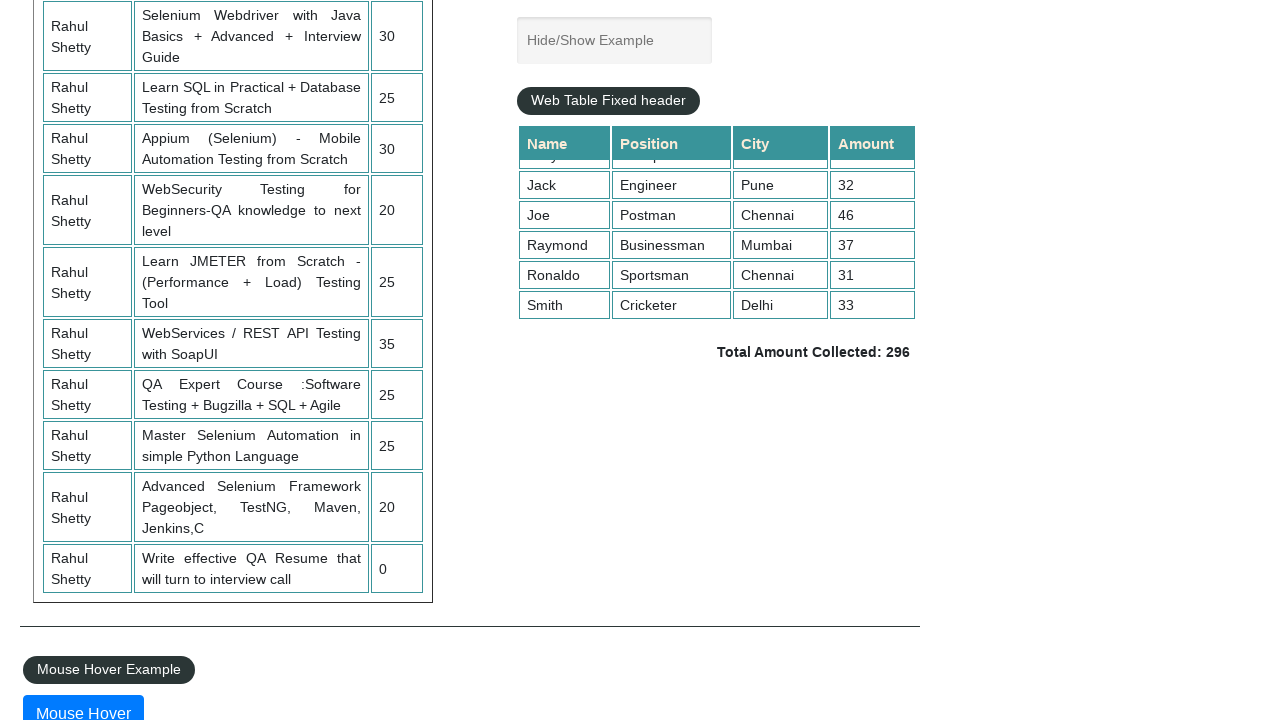

Calculated sum of 4th column values: 296
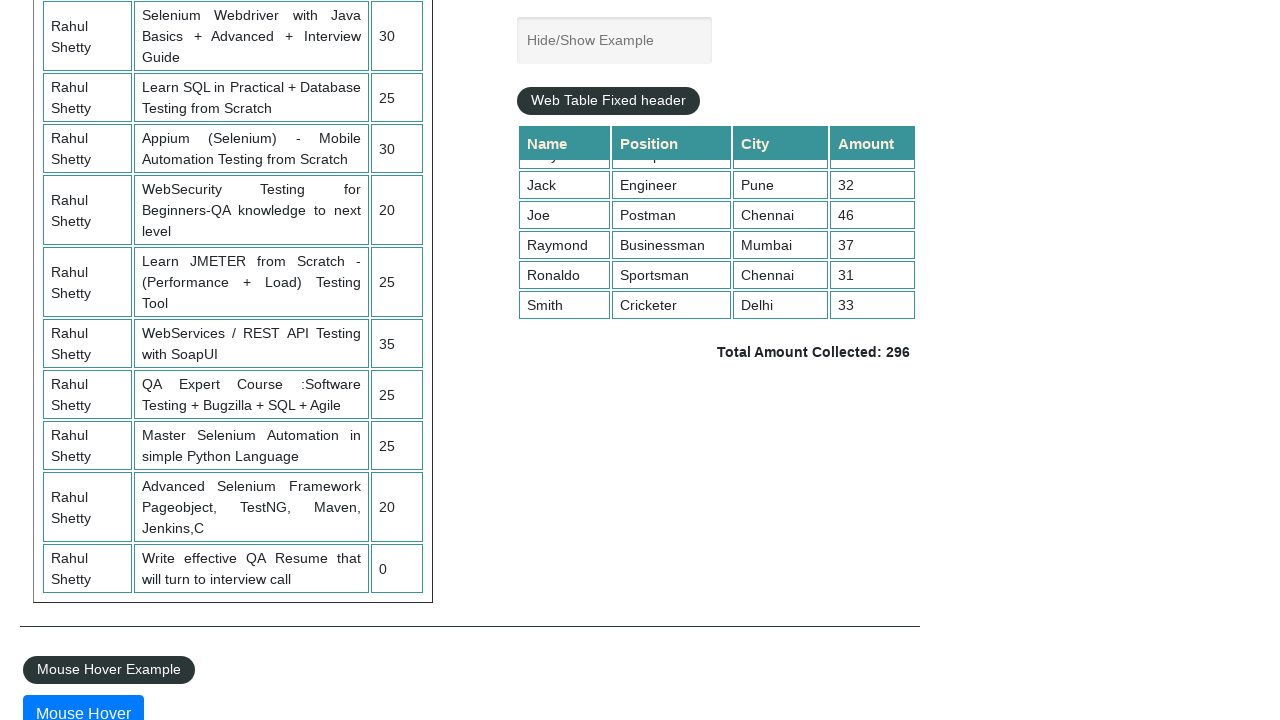

Retrieved expected total amount from the page
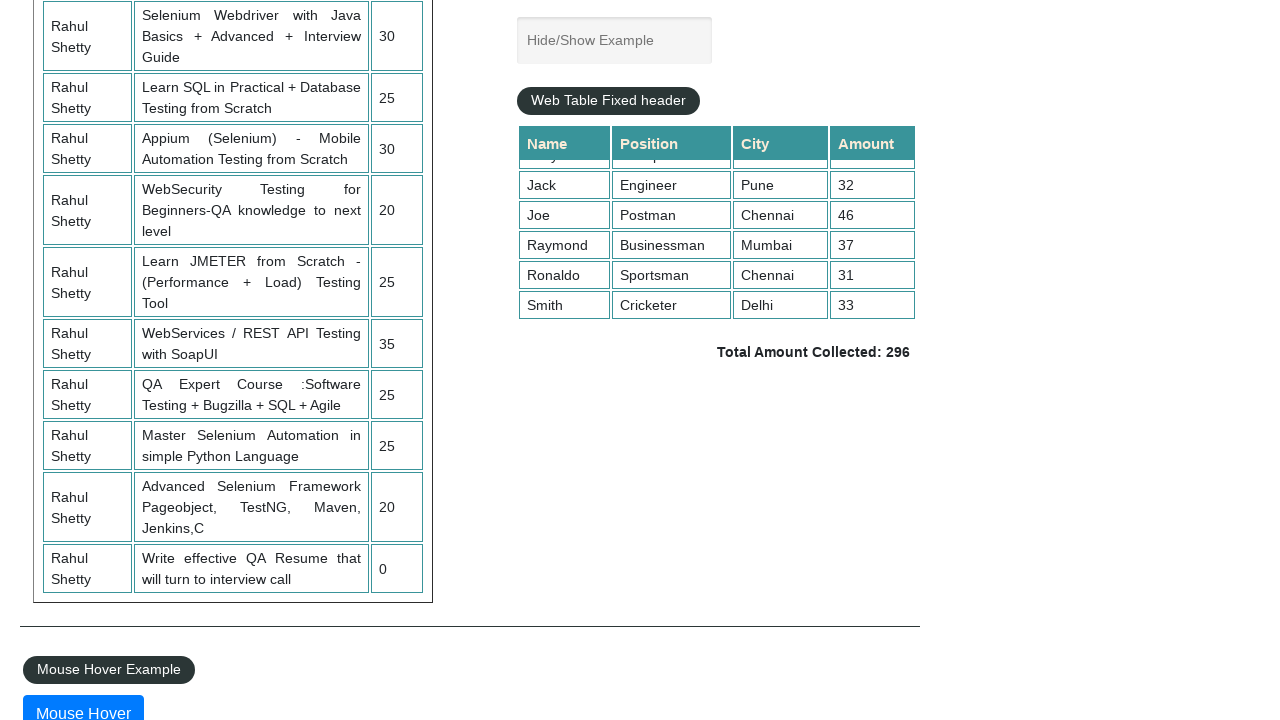

Parsed expected total value: 296
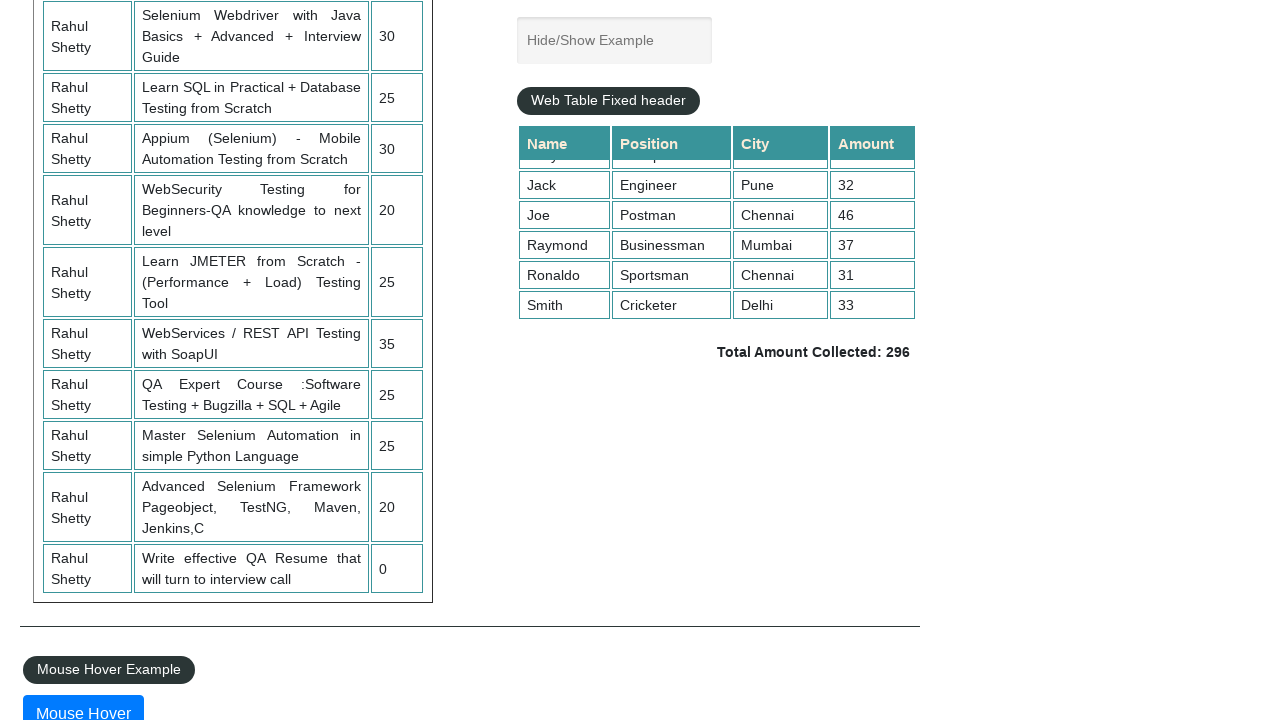

Verified that calculated sum (296) matches displayed total (296)
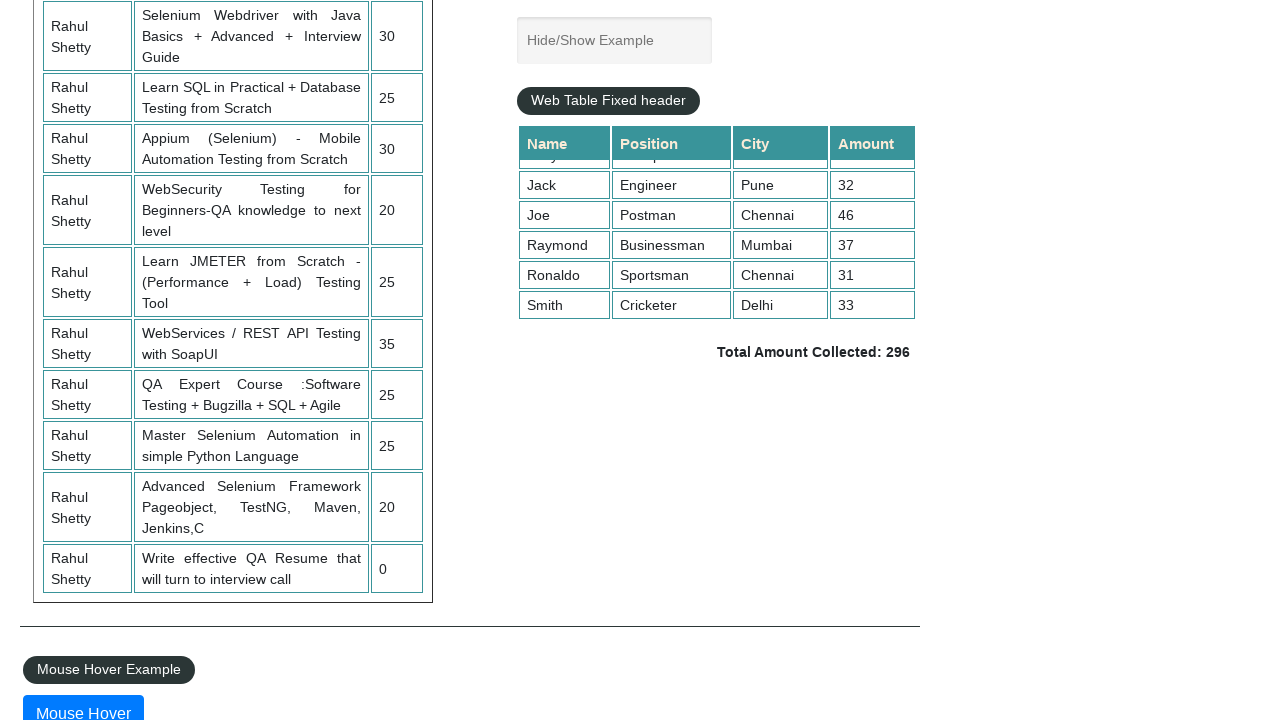

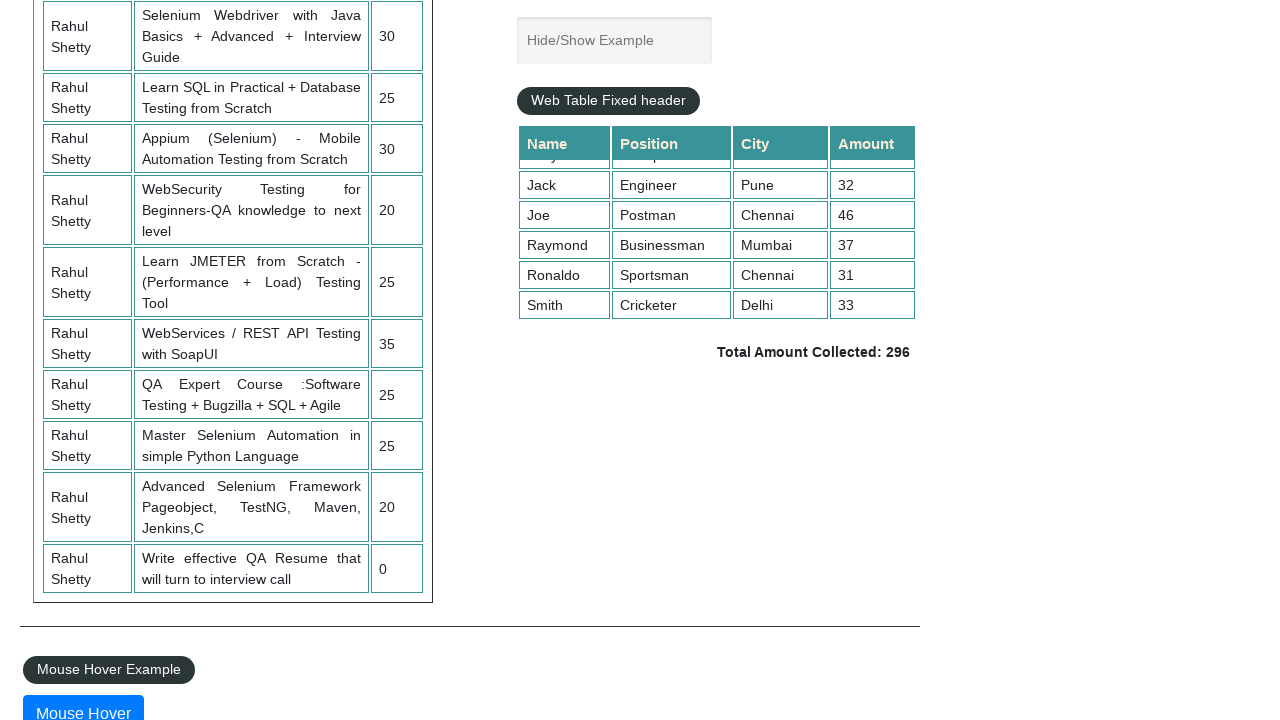